Tests right-click functionality on a button and verifies the resulting message

Starting URL: https://demoqa.com/buttons

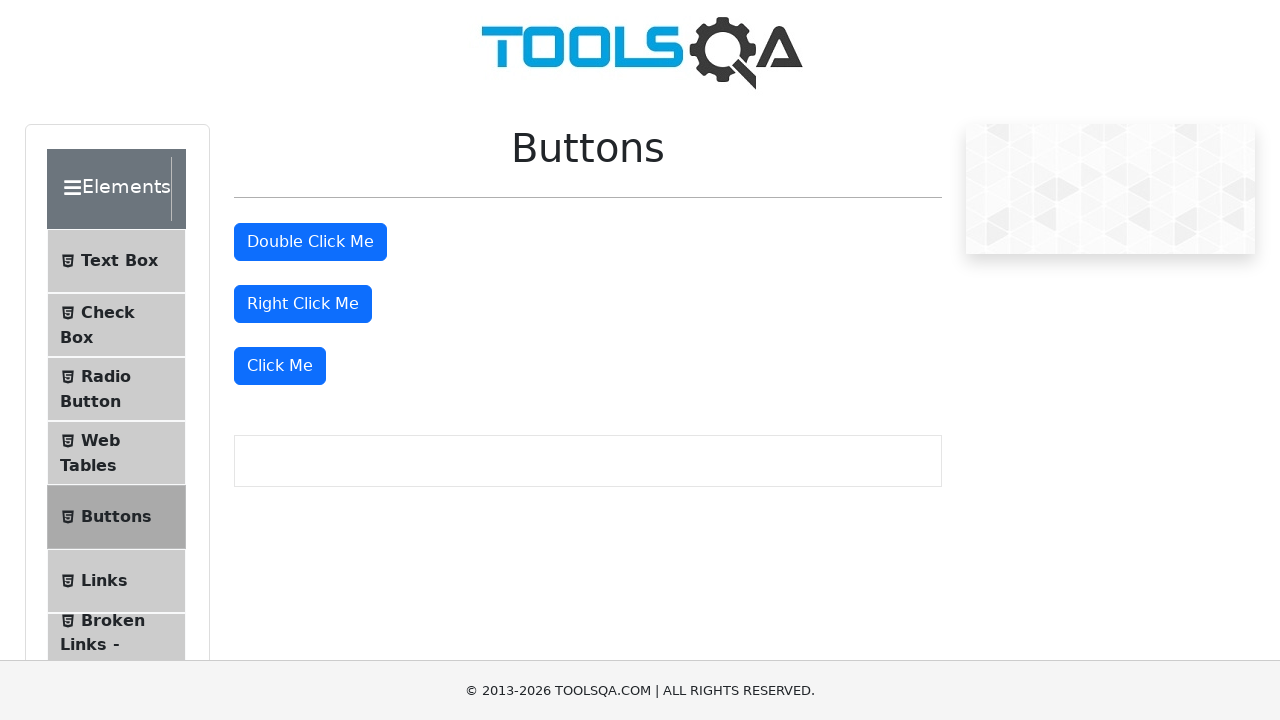

Right-clicked the right-click button at (303, 304) on button#rightClickBtn
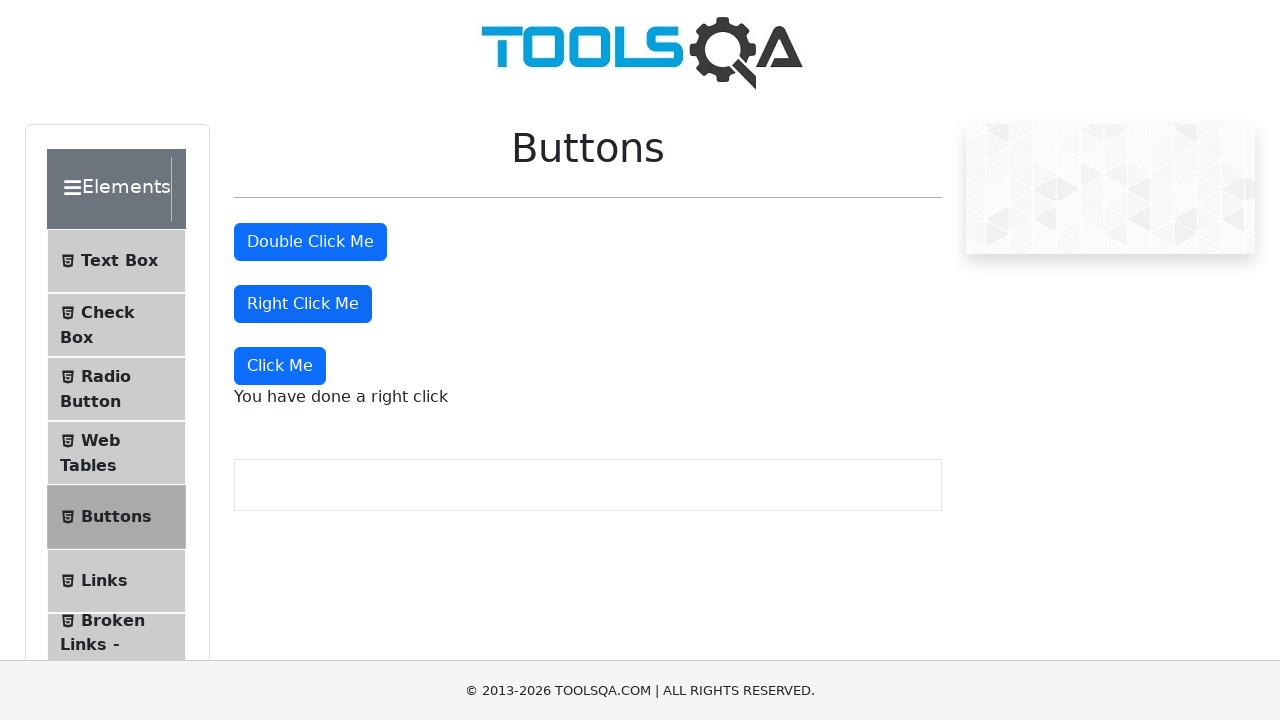

Right-click message appeared on the page
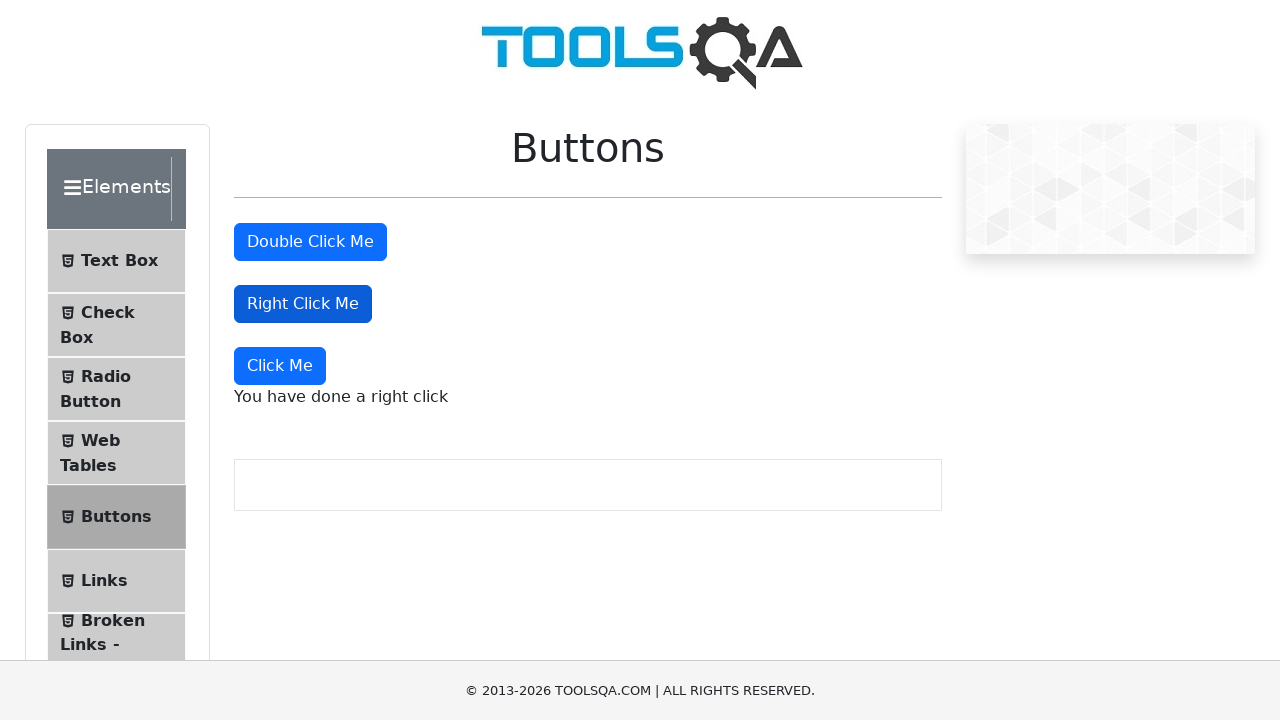

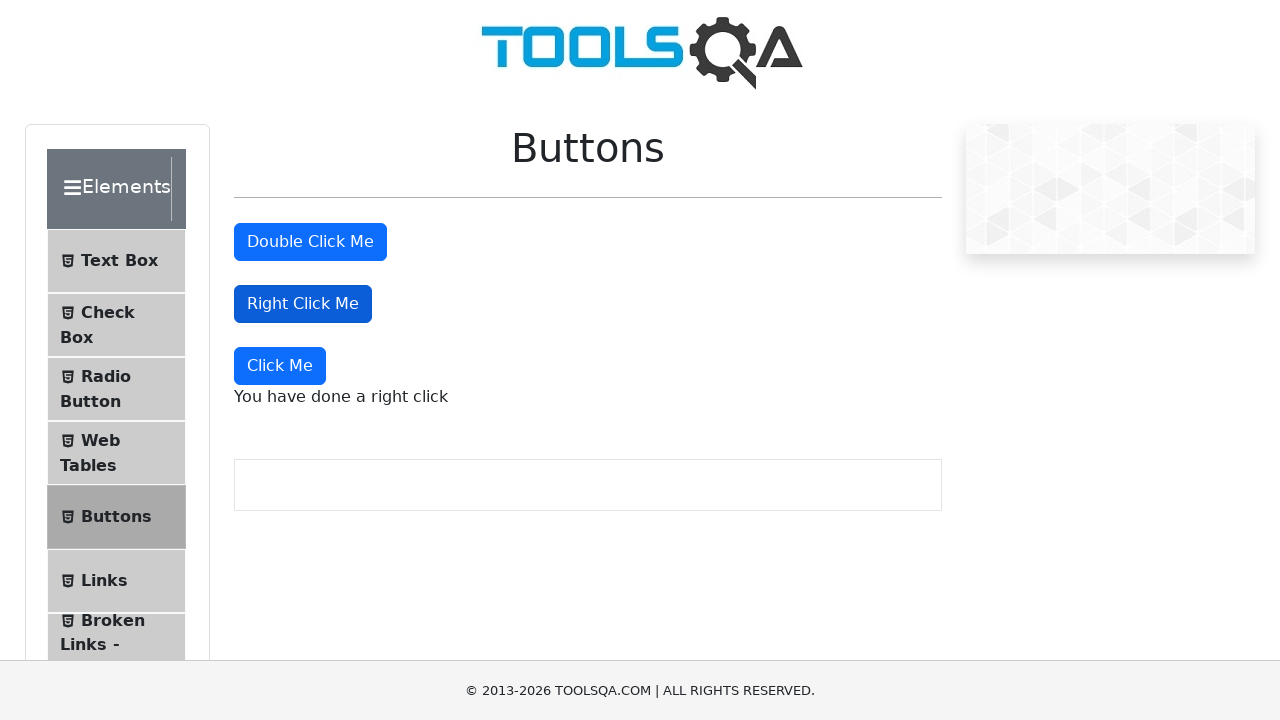